Tests navigation to the Elements section by scrolling to and clicking on the Elements card on the DemoQA homepage

Starting URL: https://demoqa.com

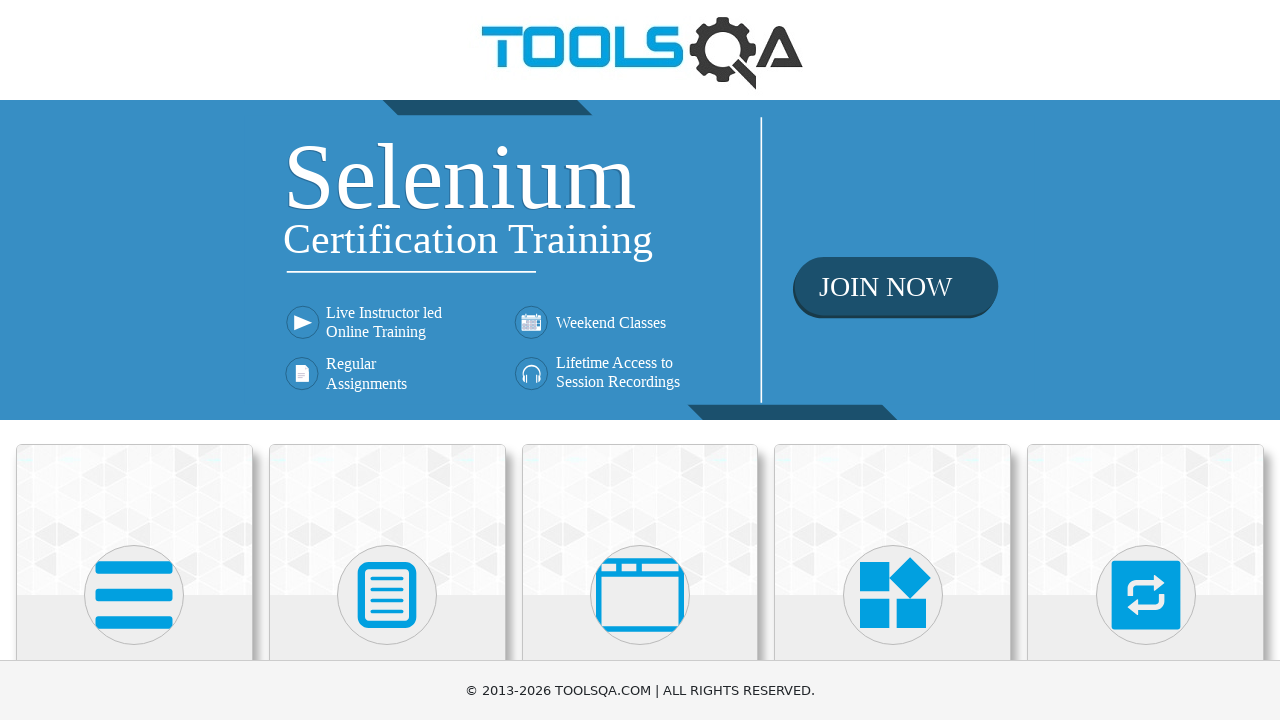

Located the Elements card on the DemoQA homepage
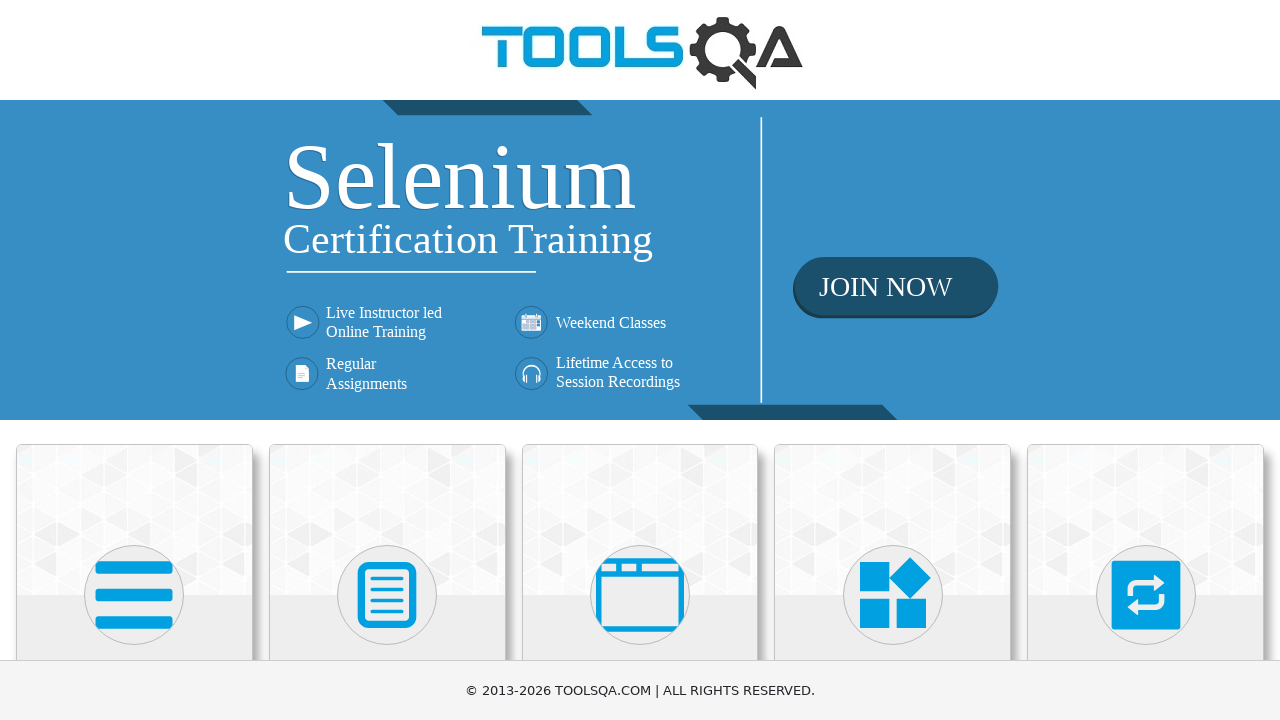

Scrolled to the Elements card
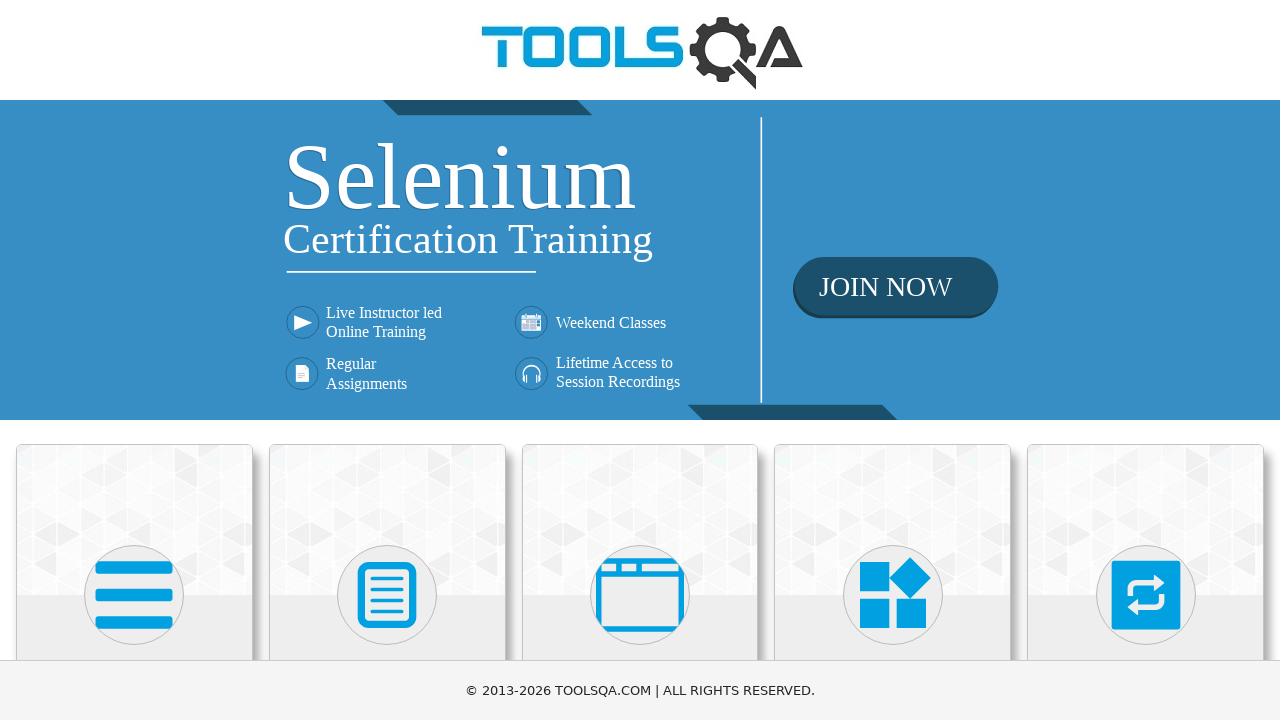

Clicked on the Elements card to navigate to Elements section at (134, 360) on xpath=//div[@class='card-body']/h5[text()='Elements']
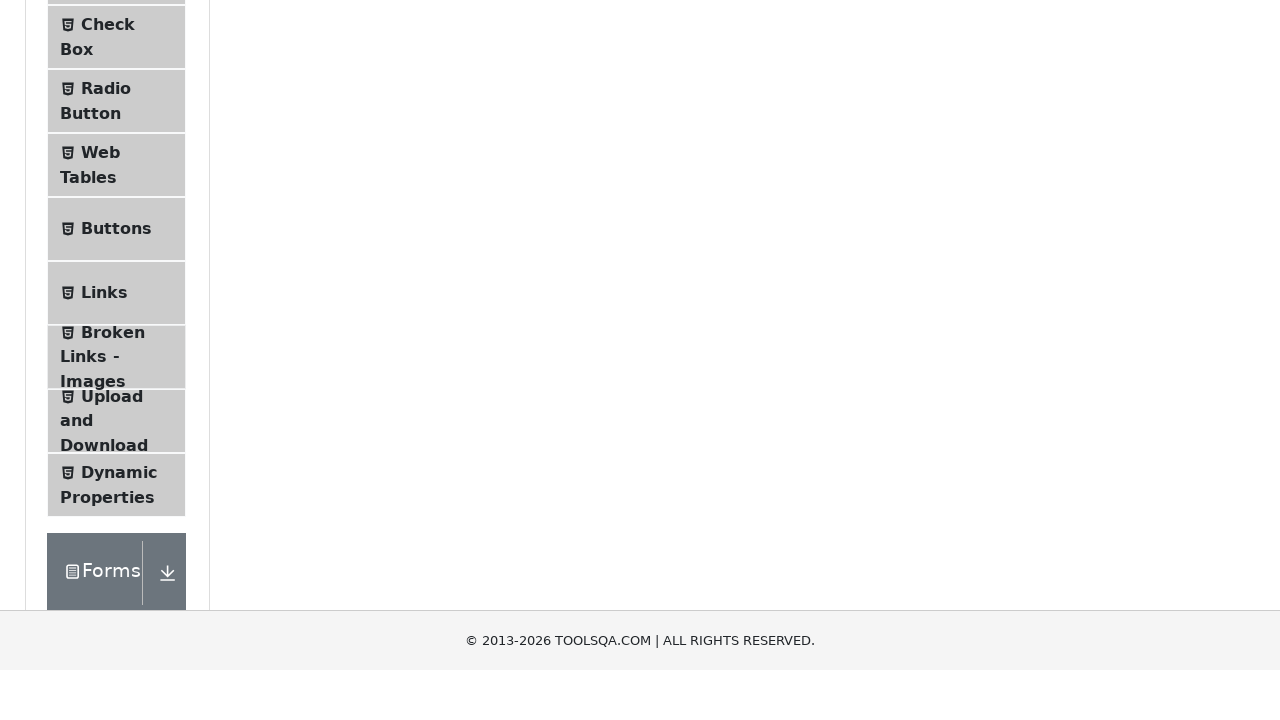

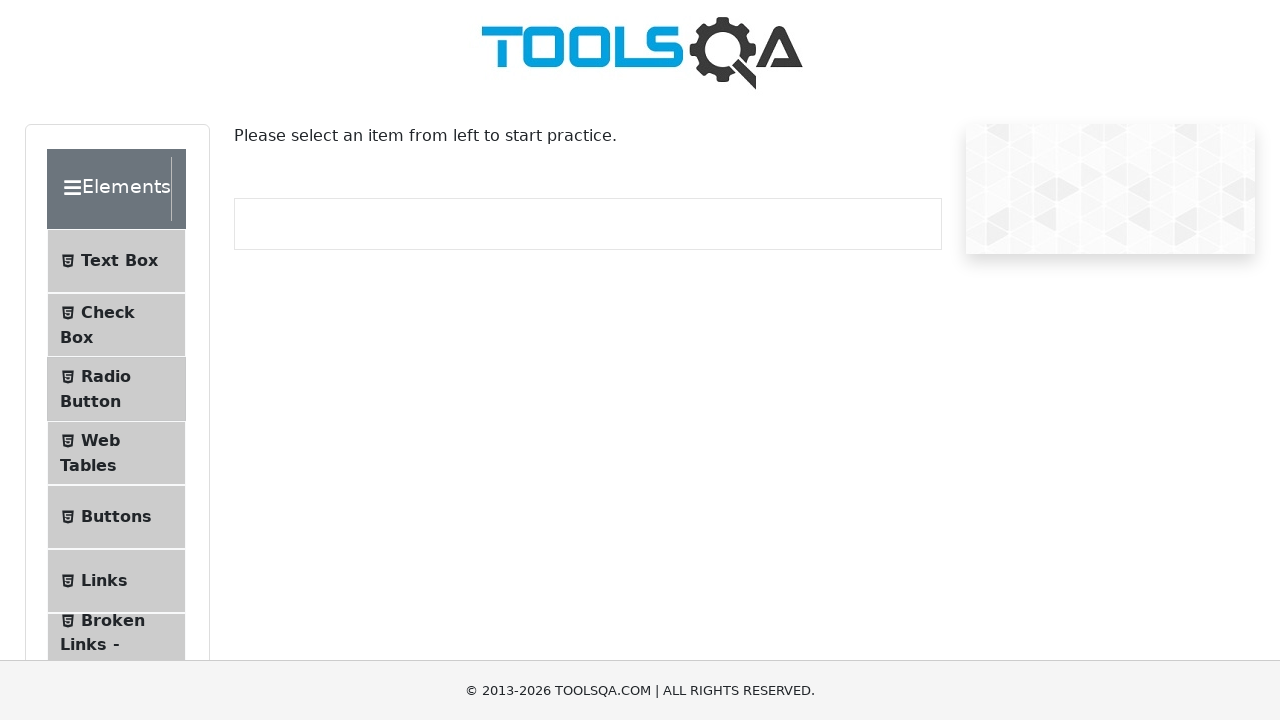